Verifies the app icon is visible on the home page and has loaded properly.

Starting URL: https://youngjnick.github.io/Massage-Therapy-FIREBASE-PRO/

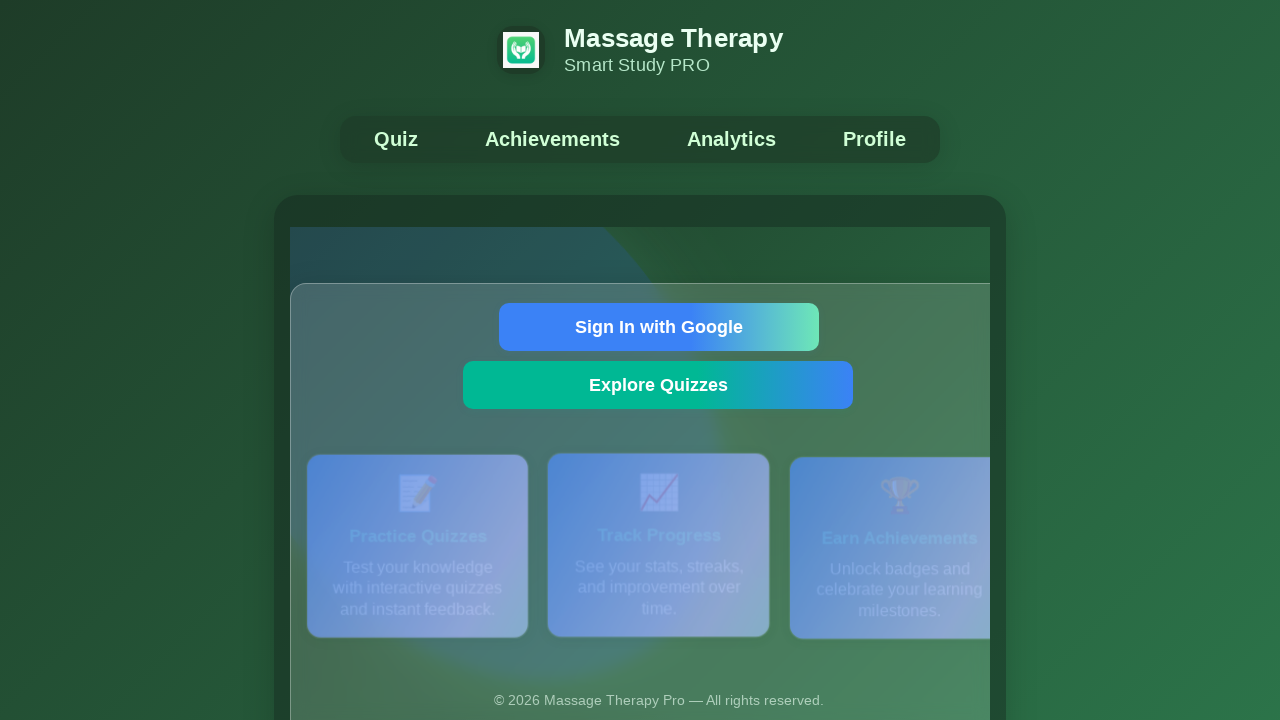

App icon element became visible on the page
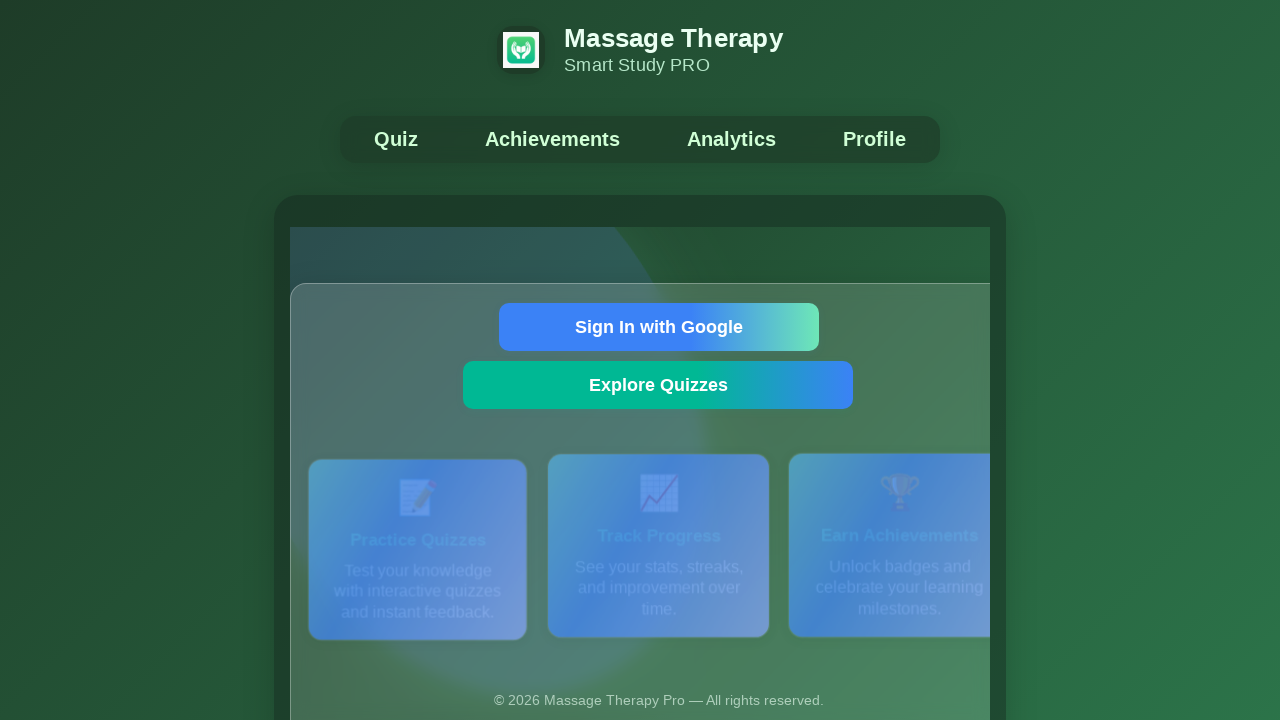

Retrieved natural width of app icon: 512
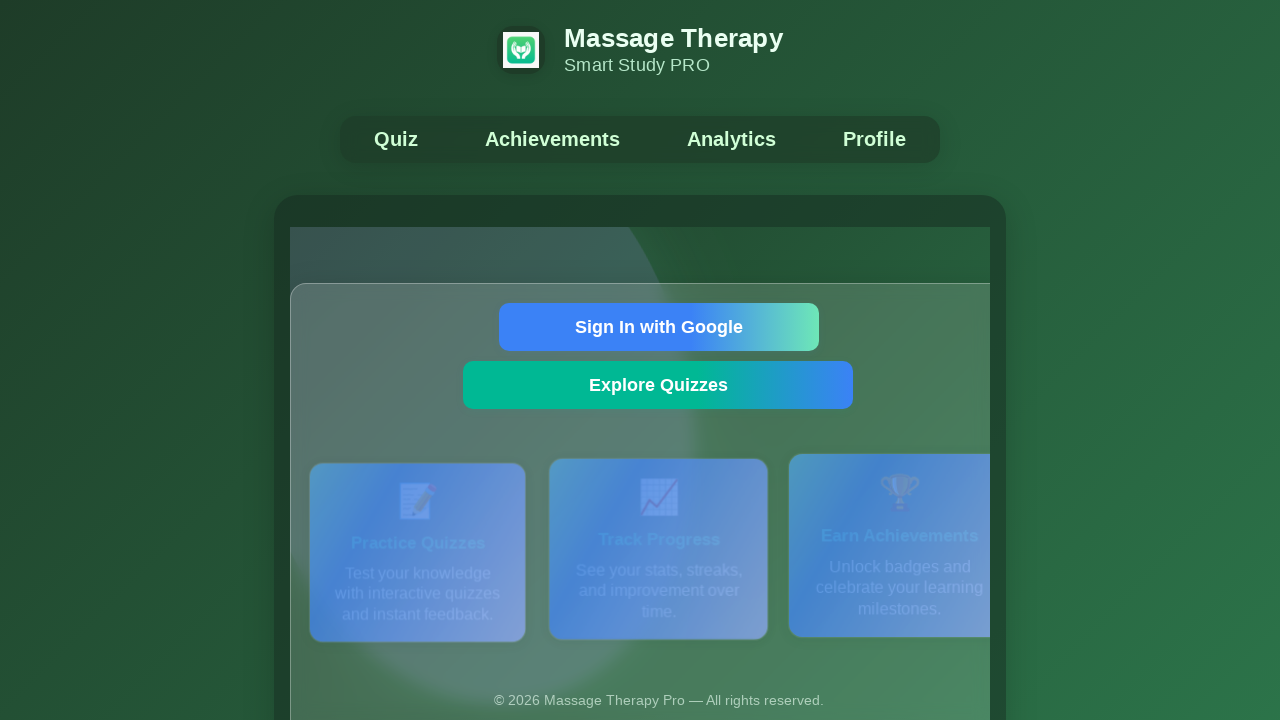

Verified app icon loaded properly with naturalWidth > 0
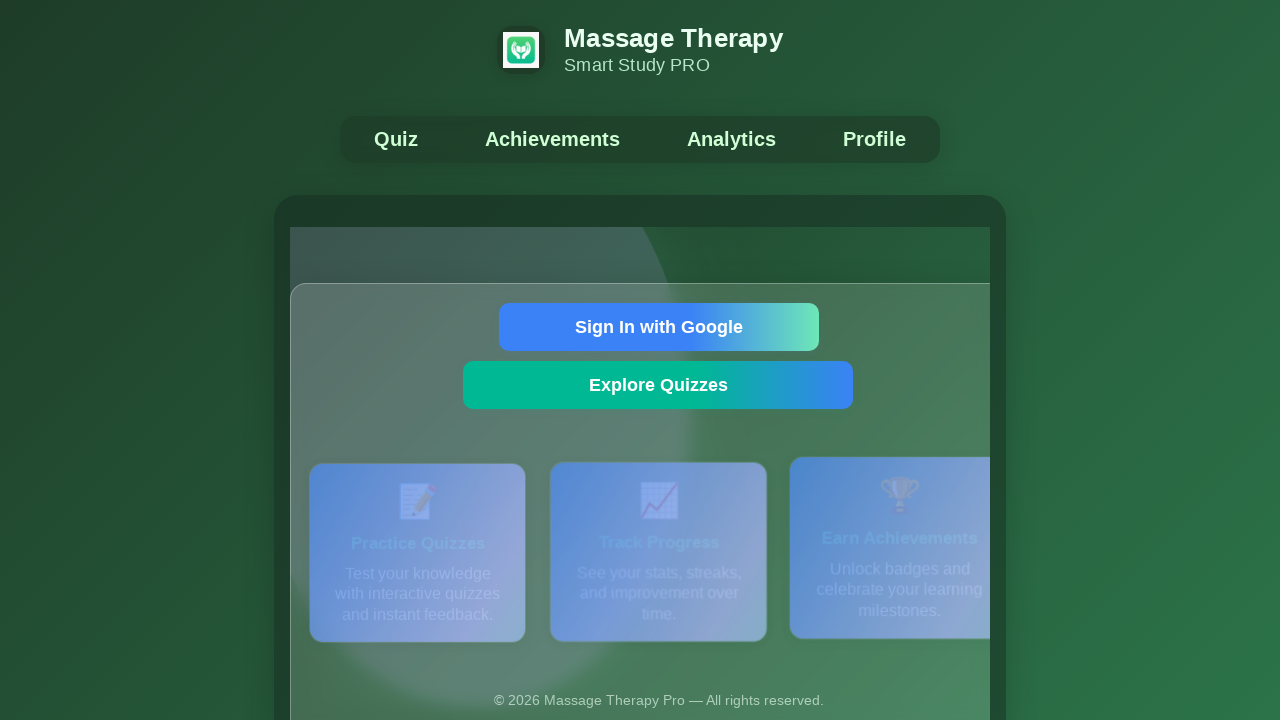

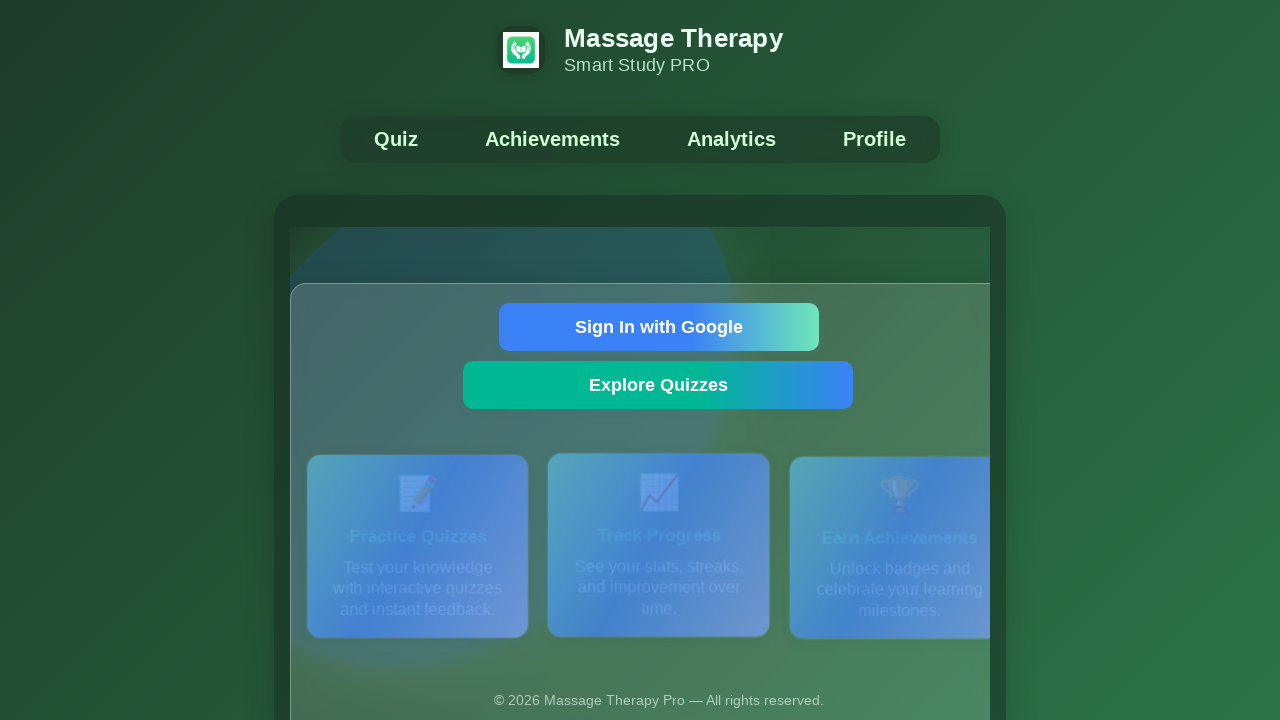